Tests alert handling functionality by triggering alert and confirmation dialogs and interacting with them

Starting URL: https://rahulshettyacademy.com/AutomationPractice/

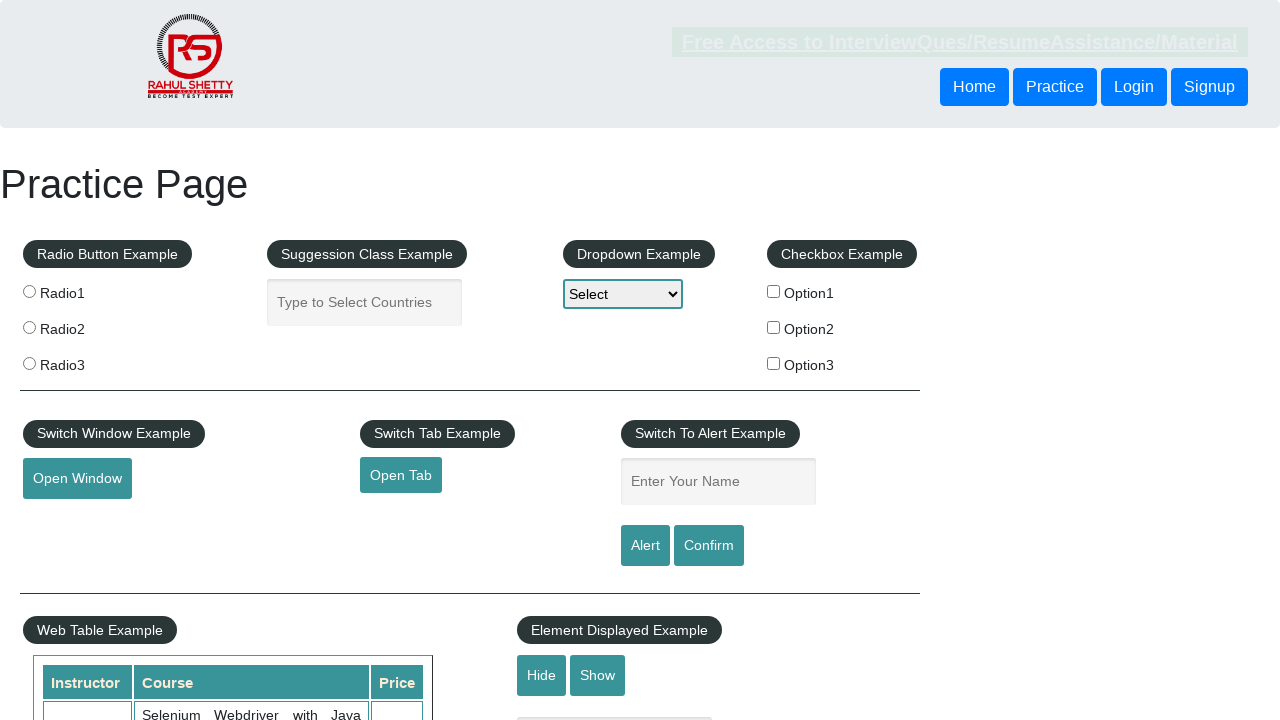

Clicked alert button to trigger alert dialog at (645, 546) on #alertbtn
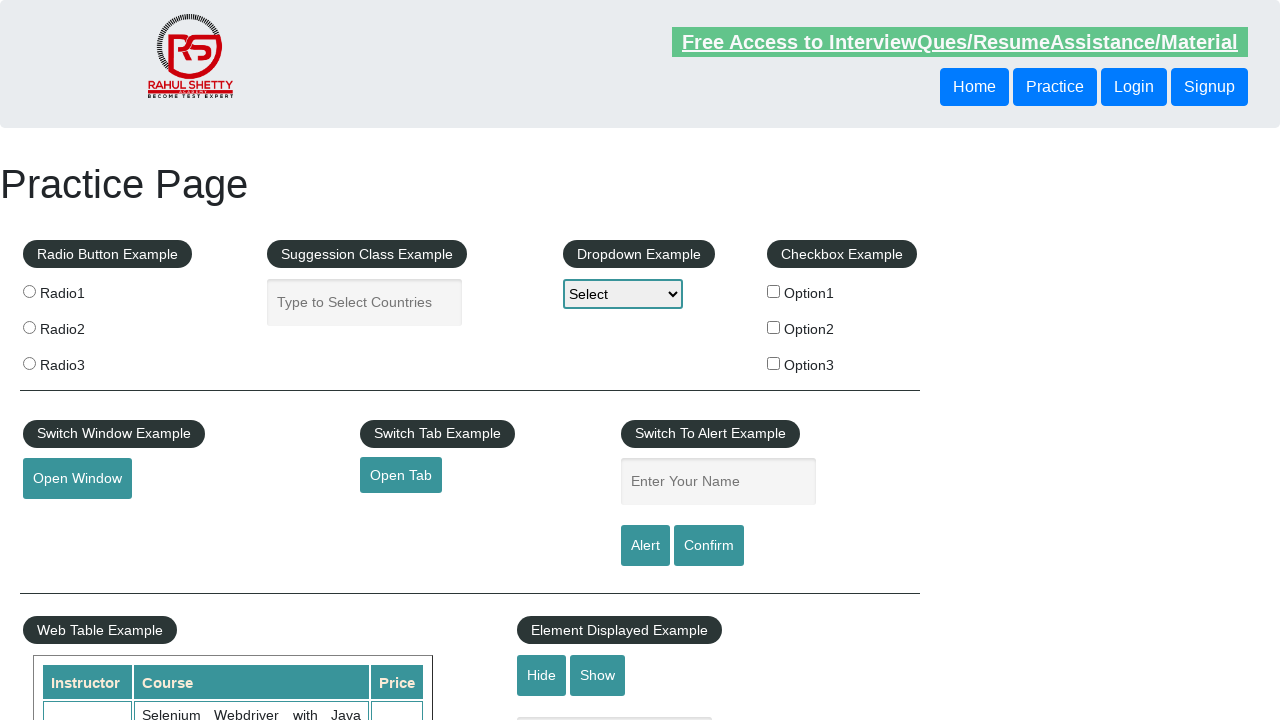

Set up dialog handler to dismiss alert
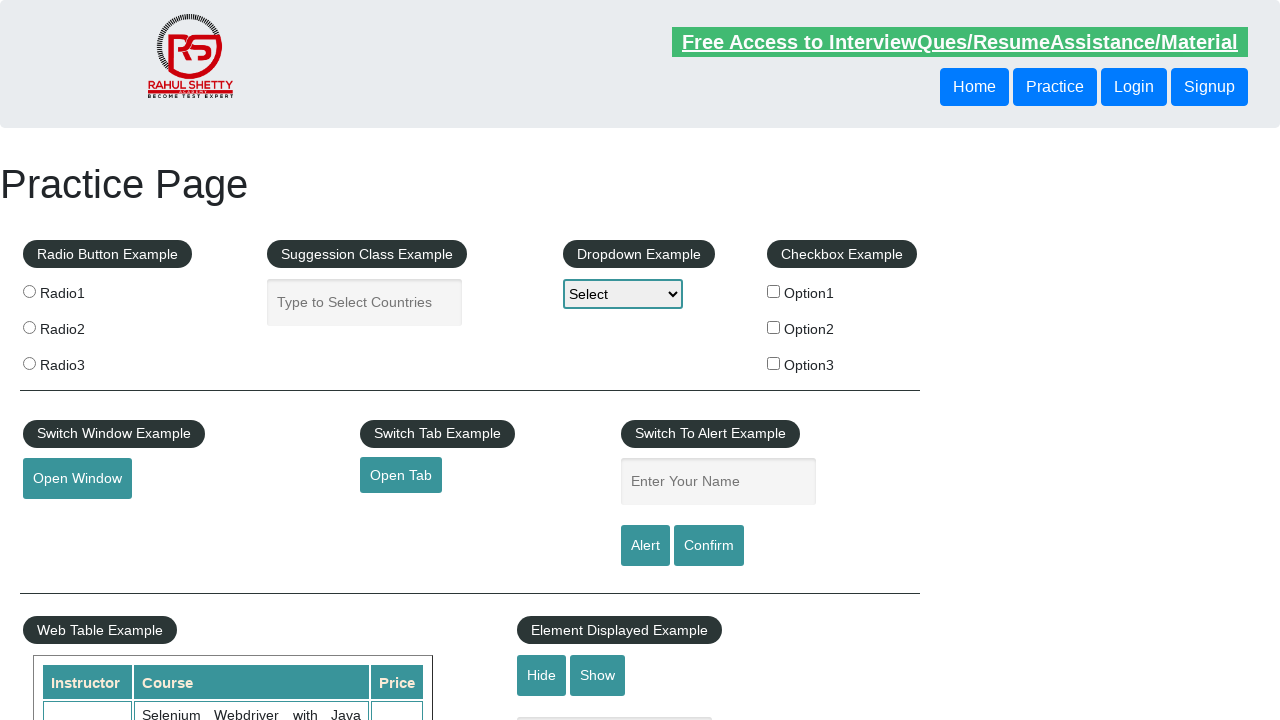

Re-triggered alert button with dismiss handler active at (645, 546) on #alertbtn
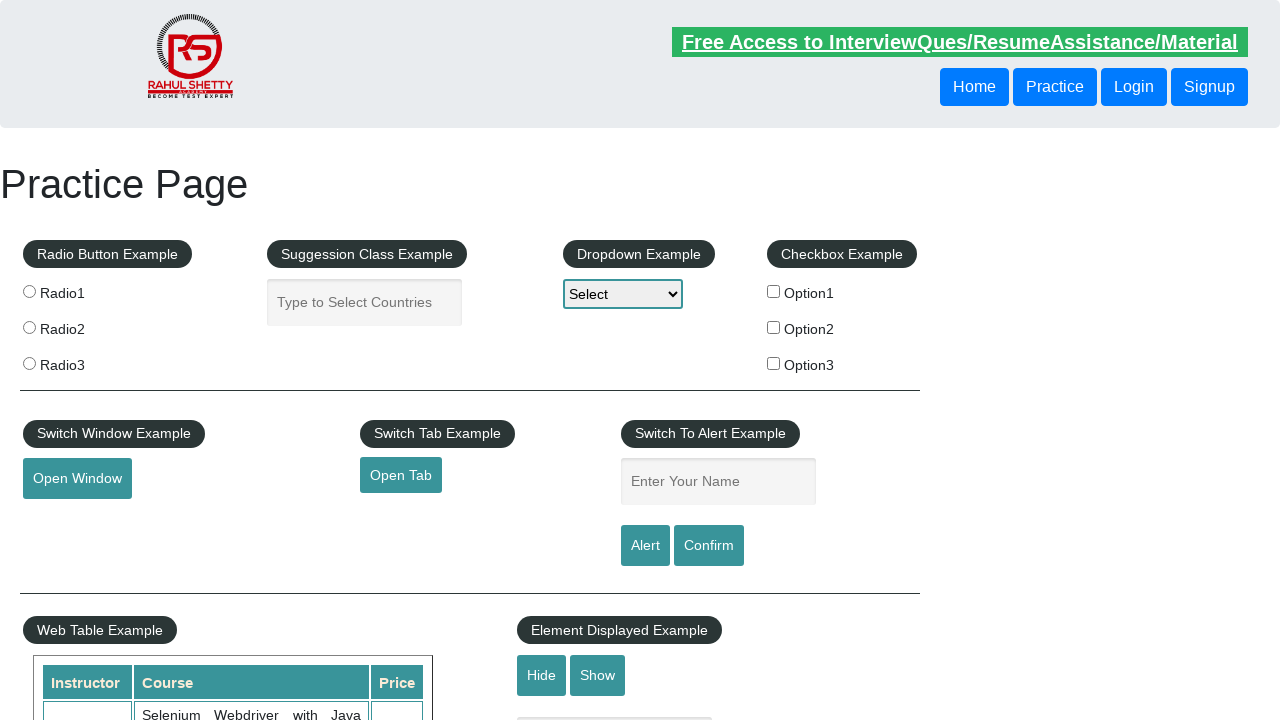

Clicked confirm button to trigger confirmation dialog at (709, 546) on #confirmbtn
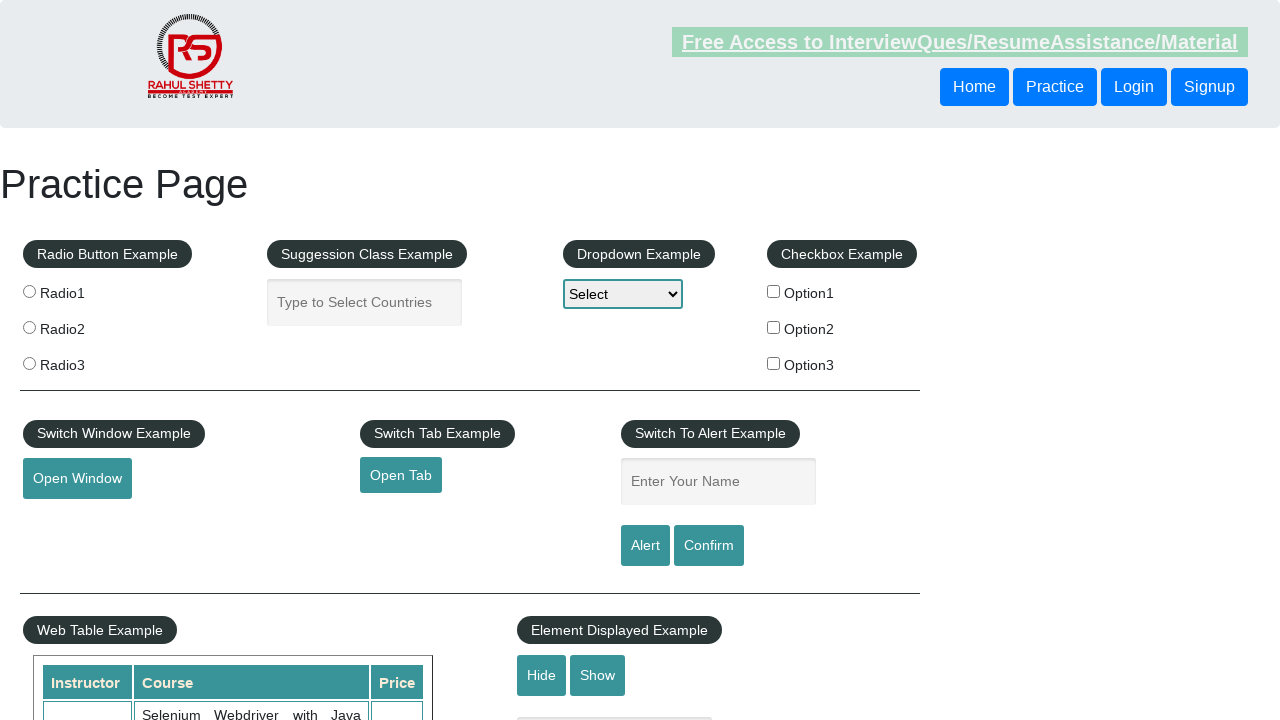

Set up dialog handler to accept confirmation
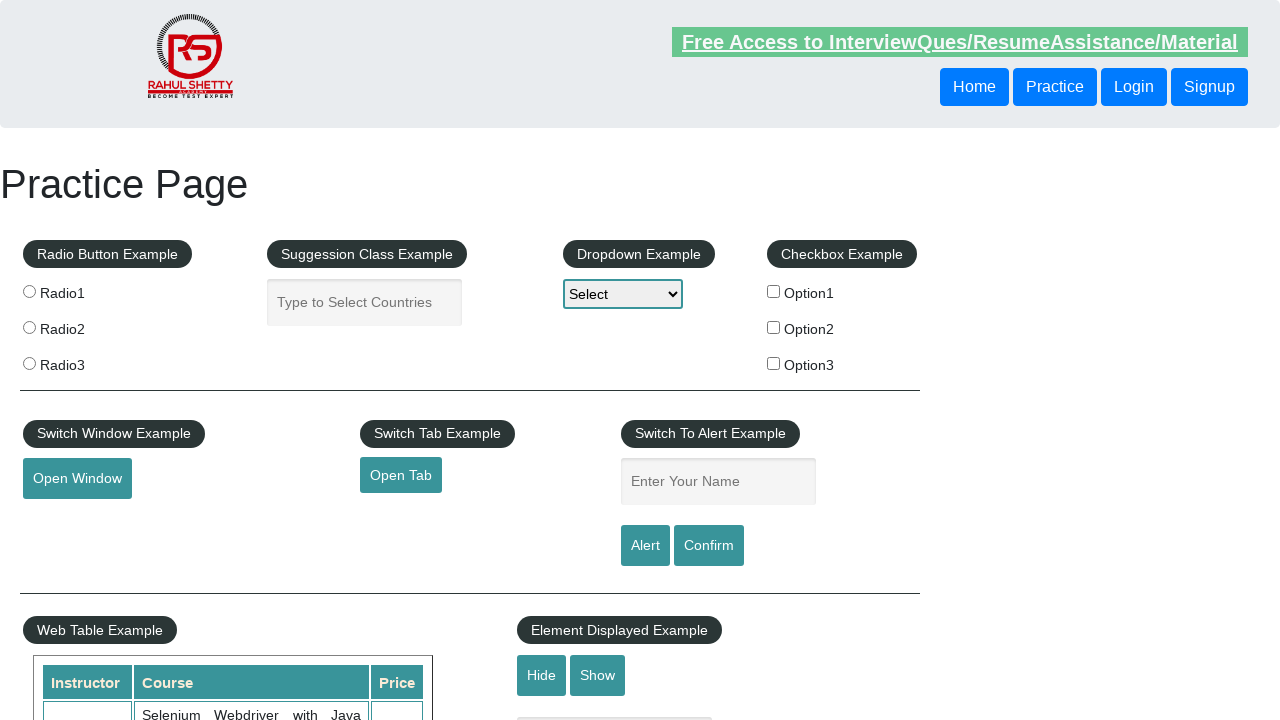

Re-triggered confirm button with accept handler active at (709, 546) on #confirmbtn
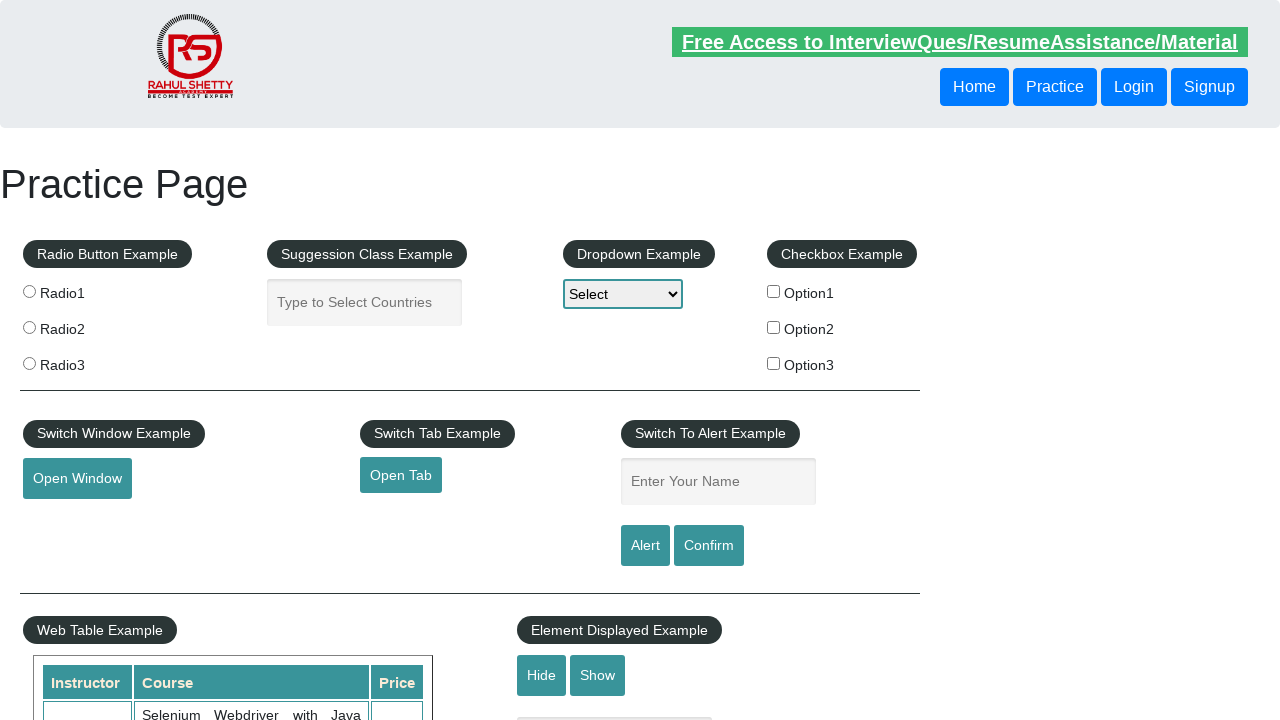

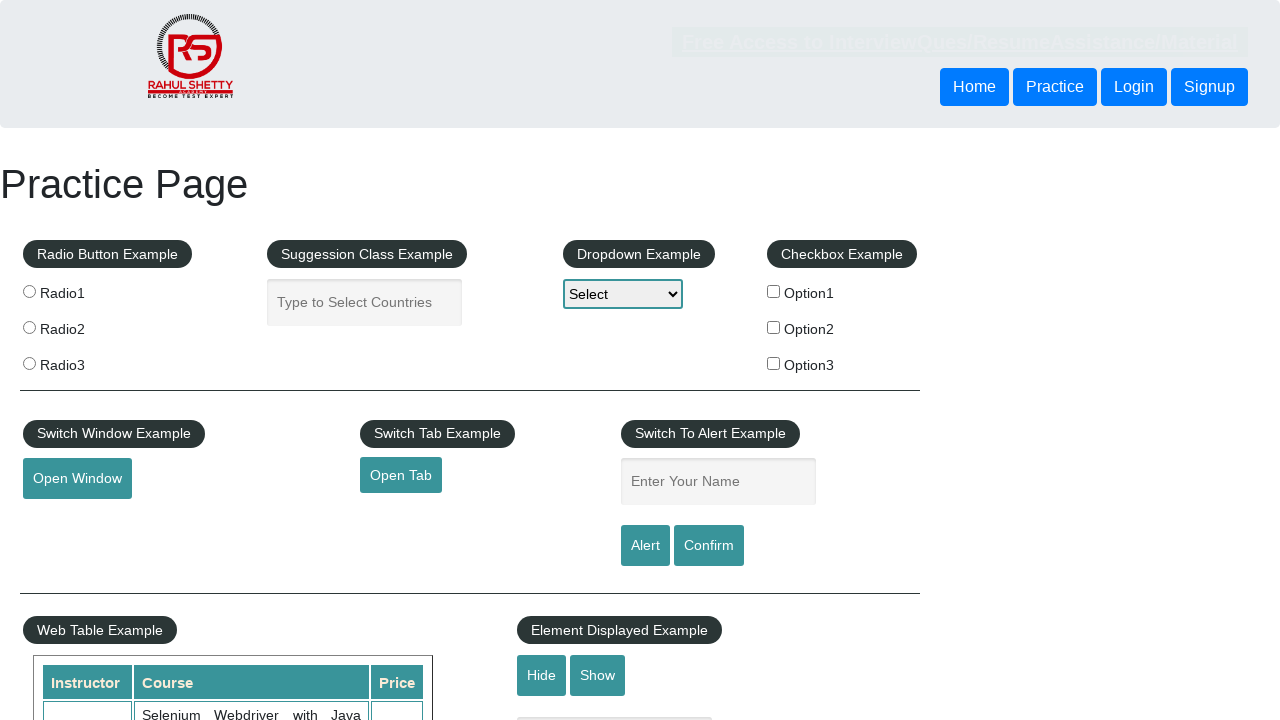